Navigates to the Selenium downloads page and clicks on a download link to initiate a file download

Starting URL: https://www.selenium.dev/downloads/

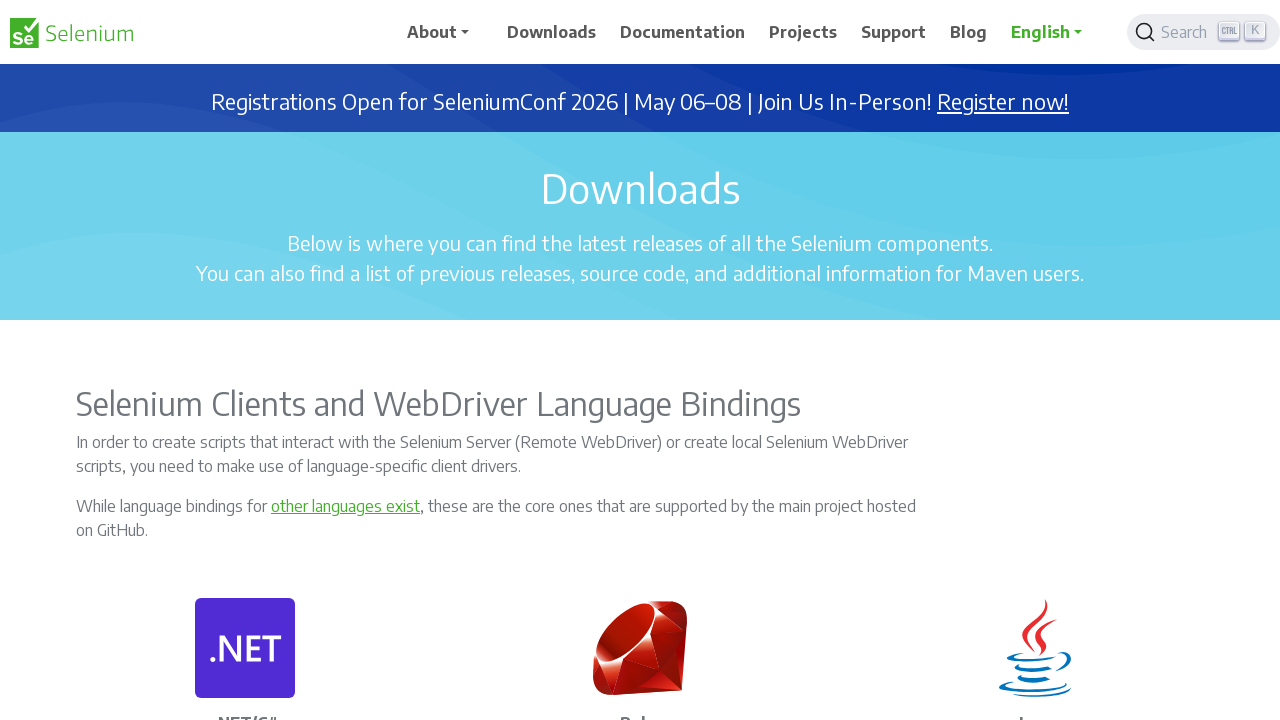

Selenium downloads page loaded and DOM content ready
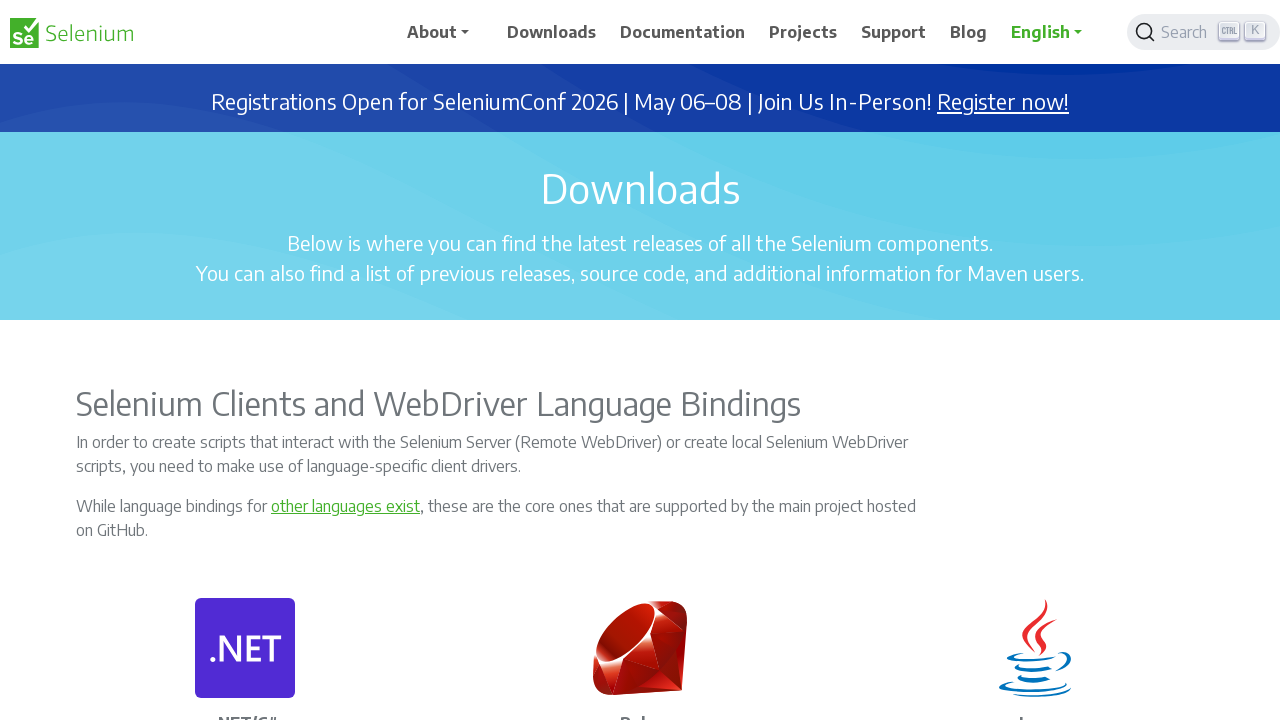

Clicked on download link to initiate file download at (552, 32) on a[href*='download']
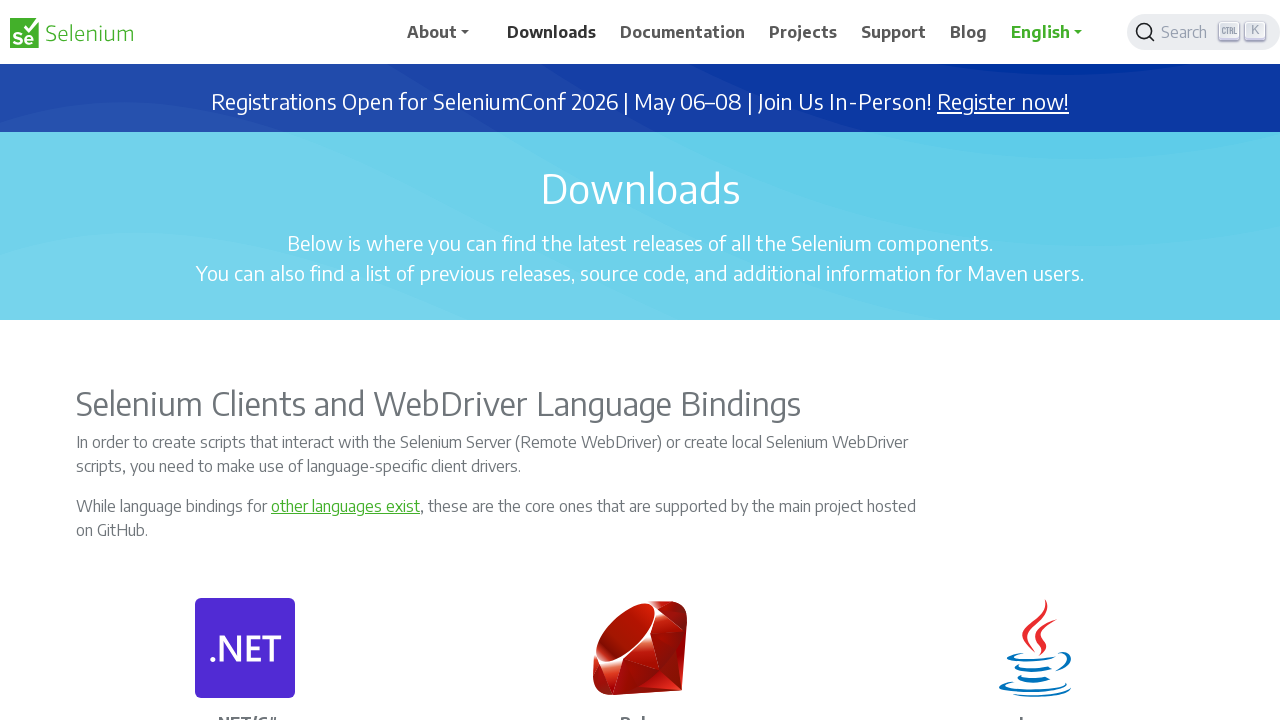

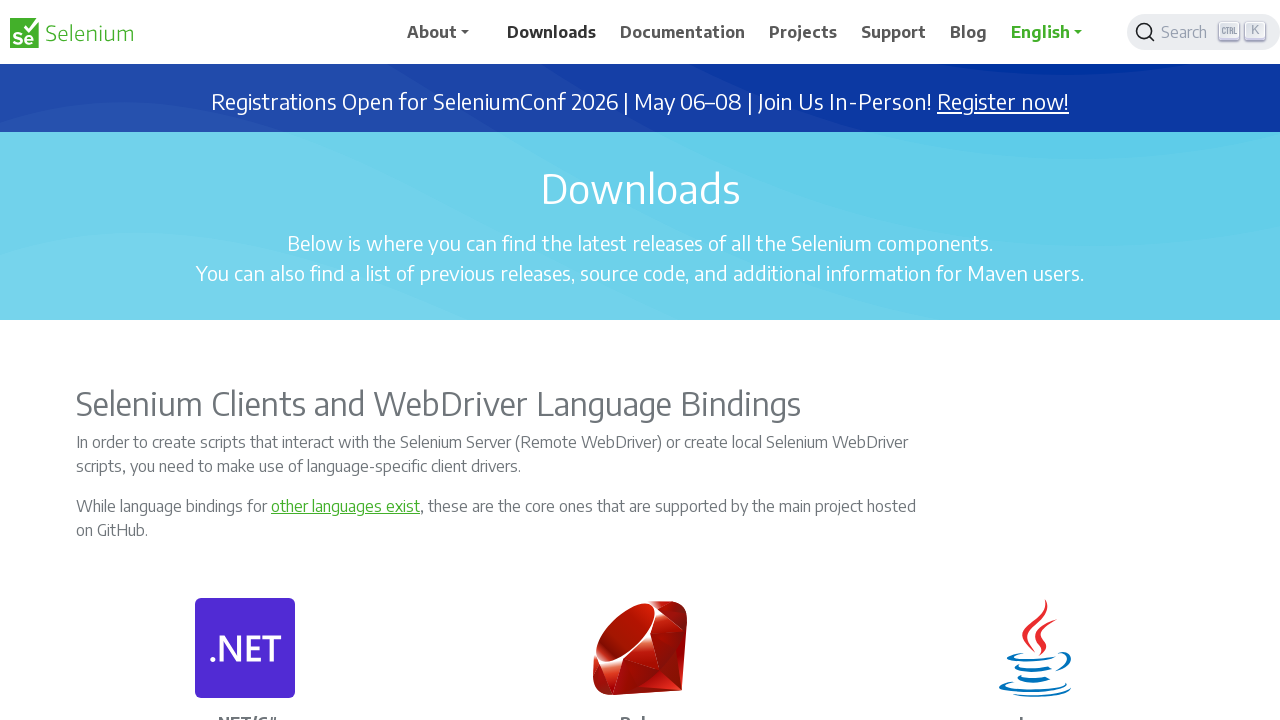